Tests the random tiles web application by interacting with the tile arrangement interface, including generating arrangements, toggling labels, and swapping/rotating tiles

Starting URL: http://nkoder.github.io/random-tiles/

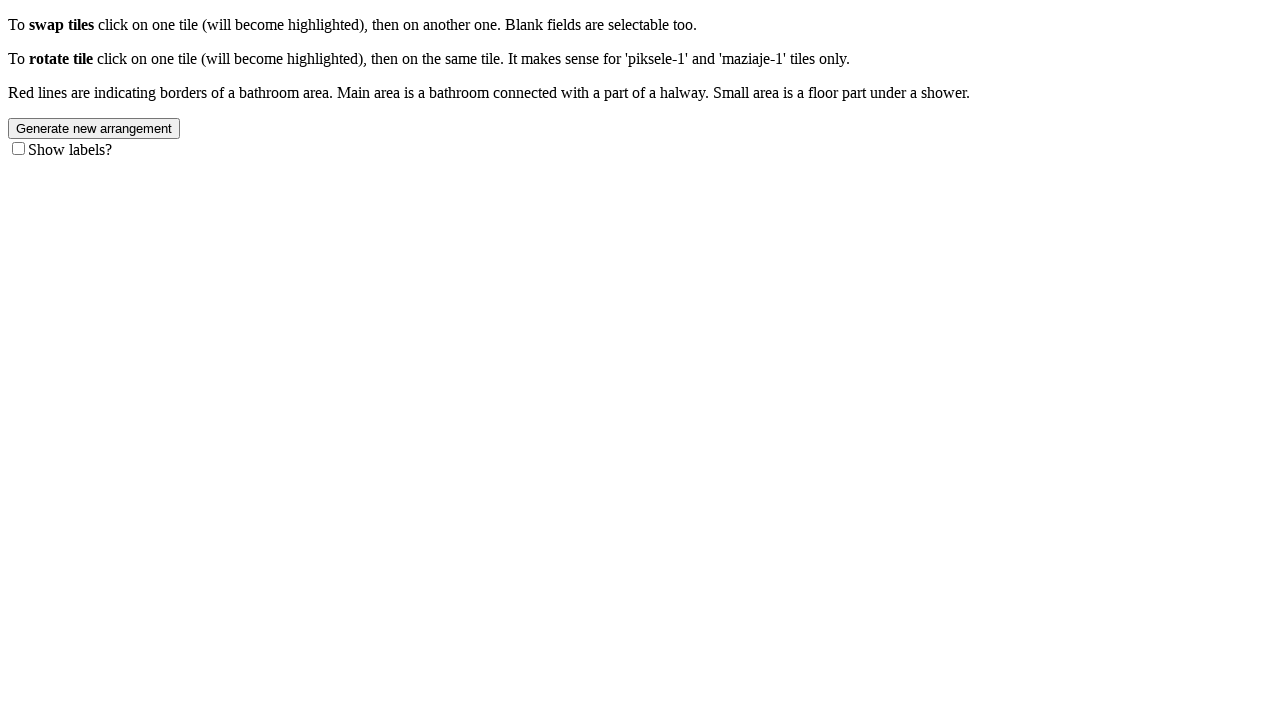

Waited for application to load (networkidle)
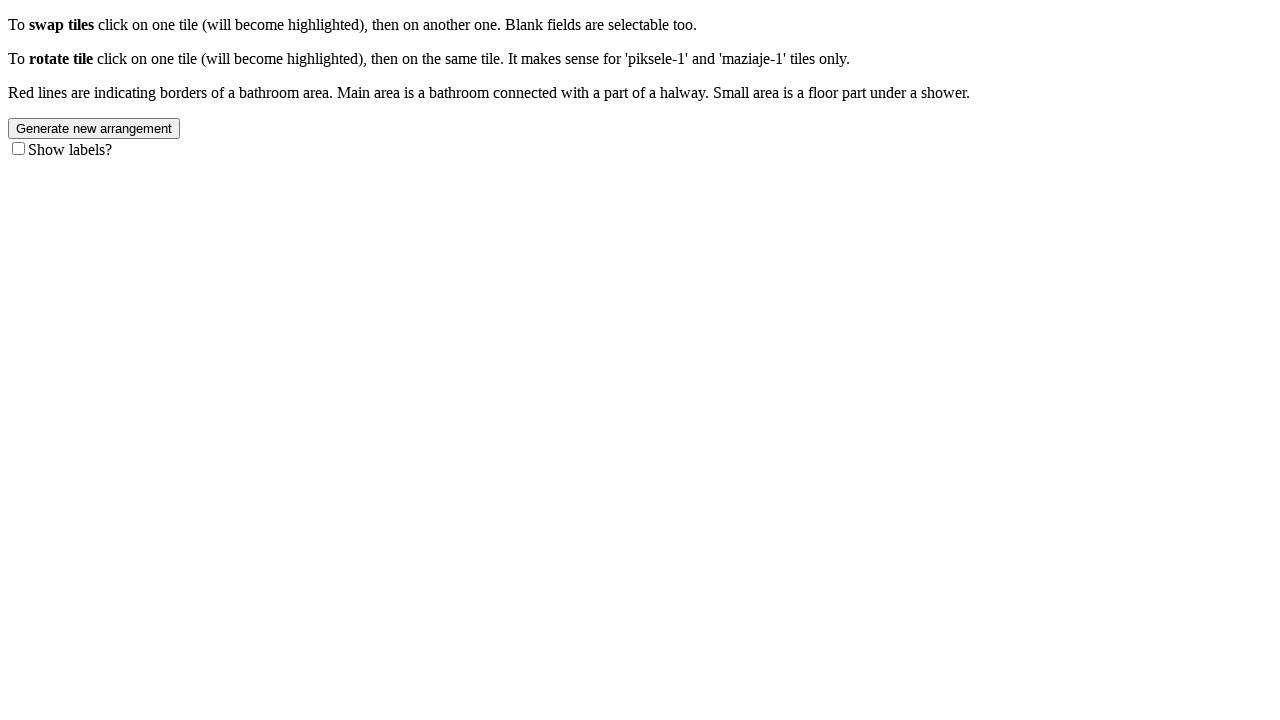

Main page body element is visible
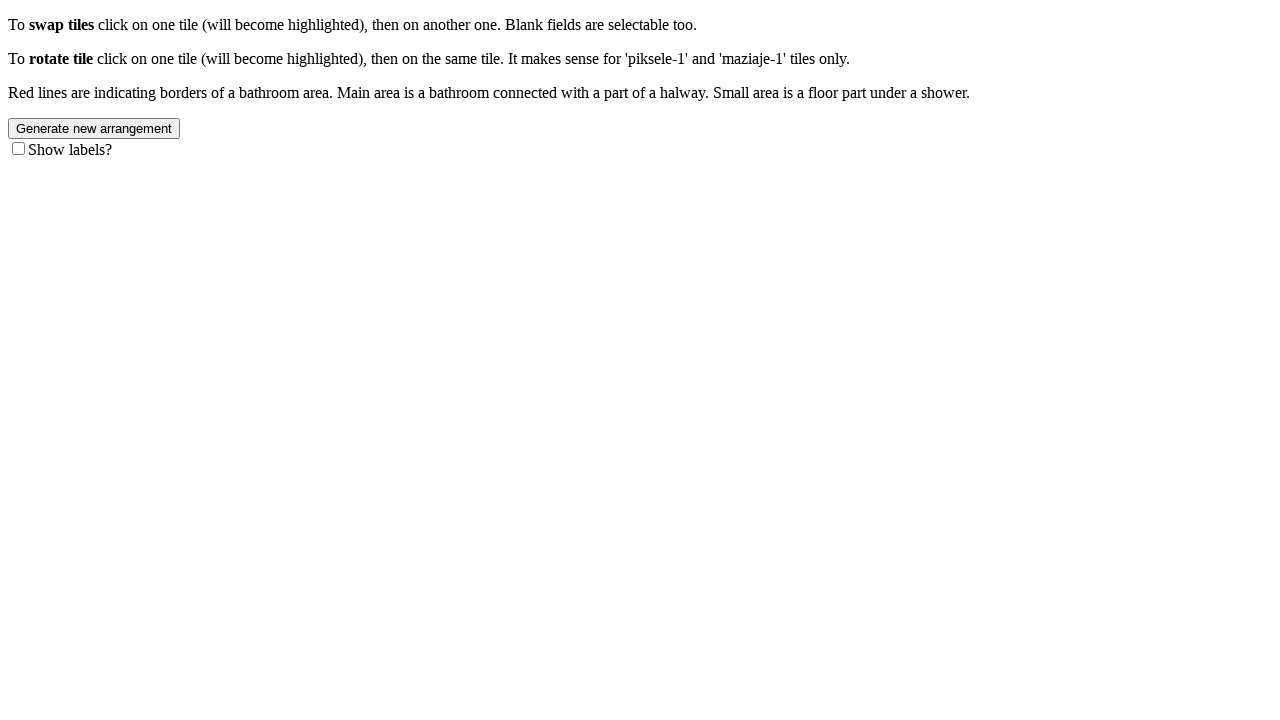

Clicked Generate button to create new tile arrangement at (94, 128) on button:has-text('Generate')
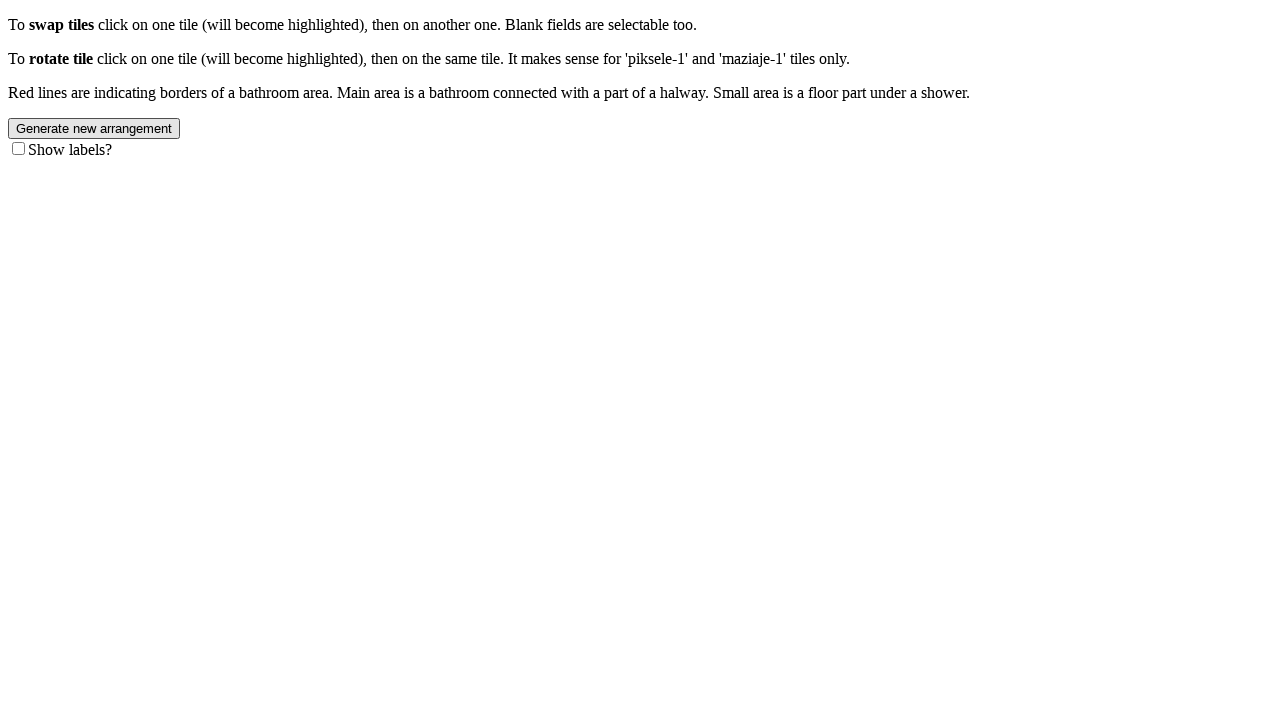

Waited 500ms for arrangement to generate
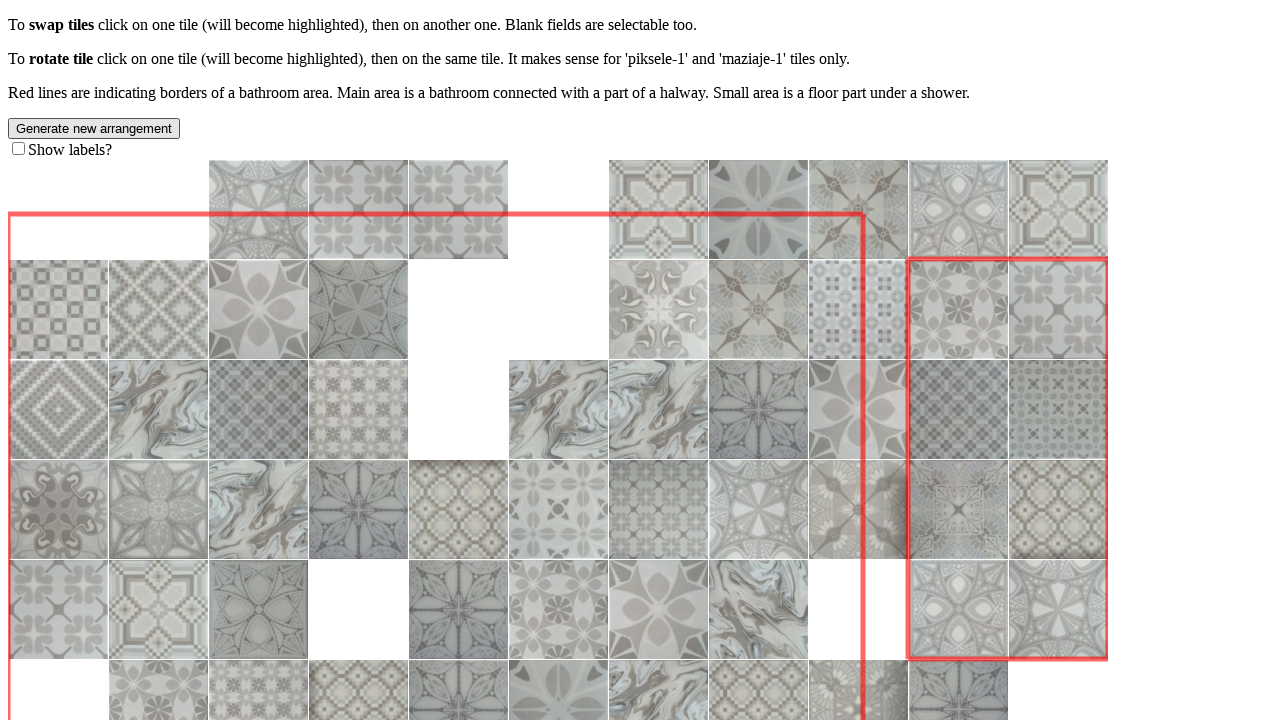

Toggled labels visibility on tiles at (18, 148) on button:has-text('Labels'), input[type='checkbox']
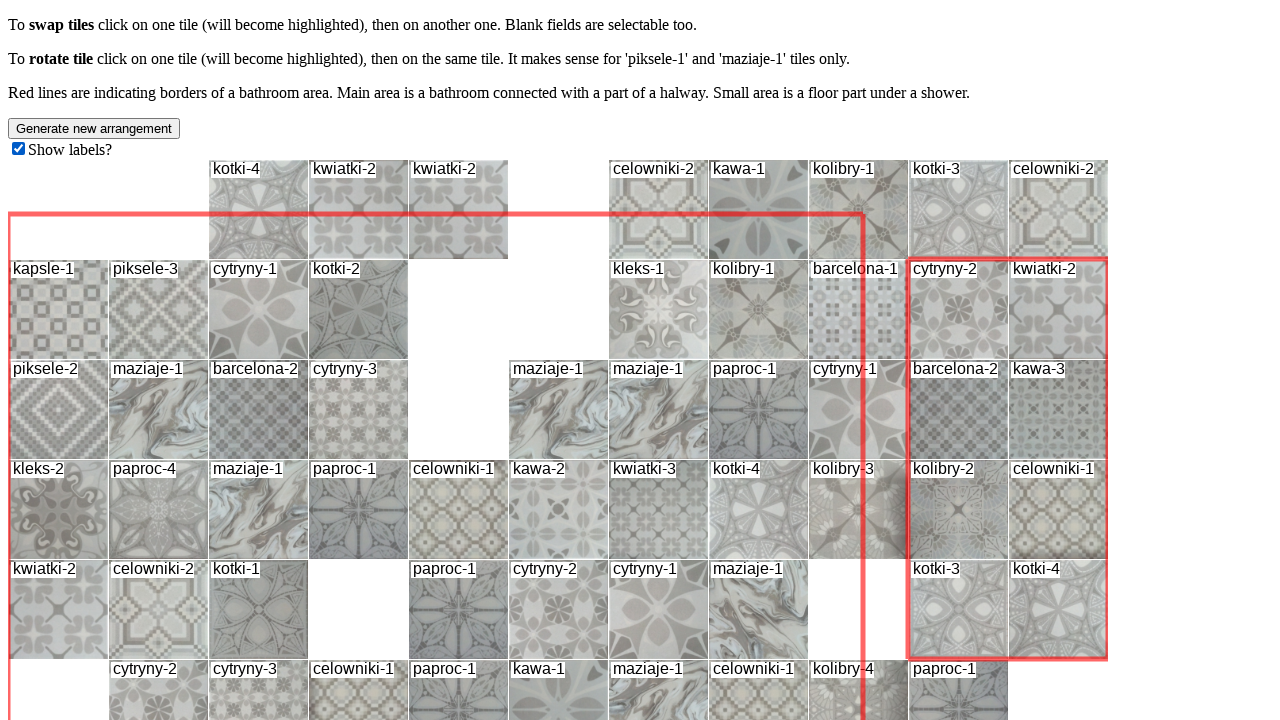

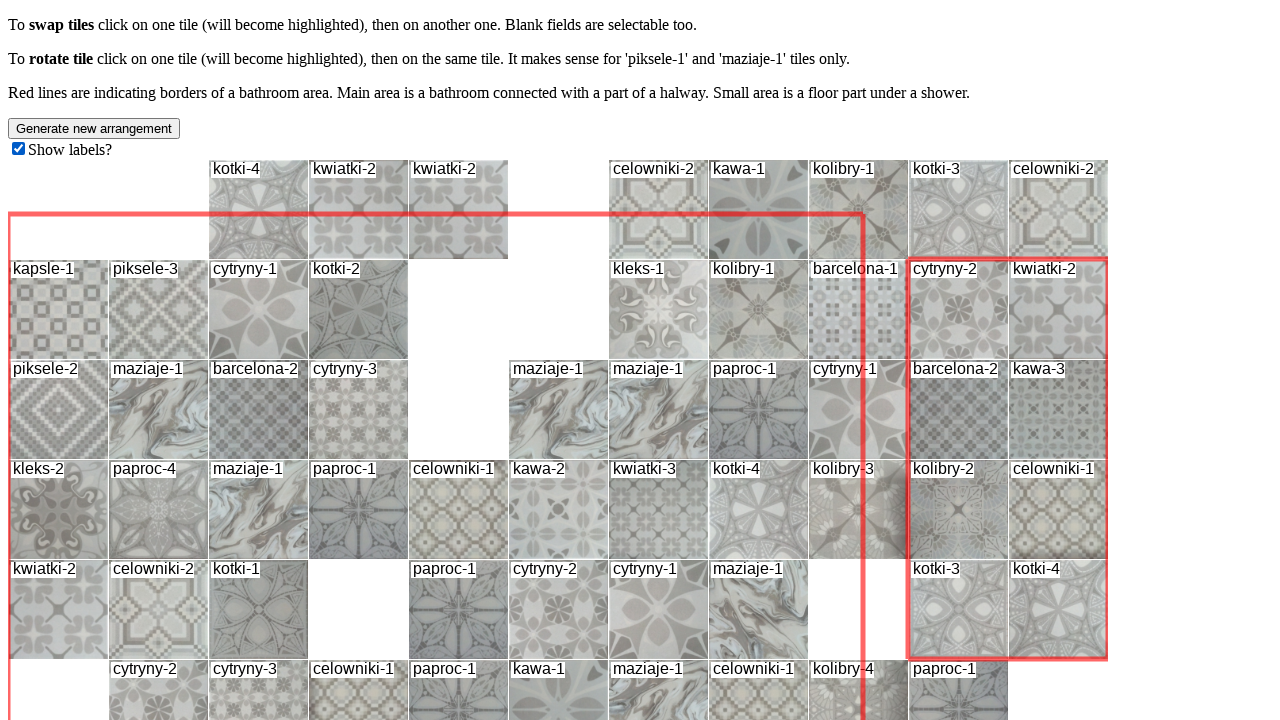